Tests iframe interaction on W3Schools by switching to an iframe and clicking a button within it to trigger JavaScript functionality

Starting URL: https://www.w3schools.com/js/tryit.asp?filename=tryjs_myfirst

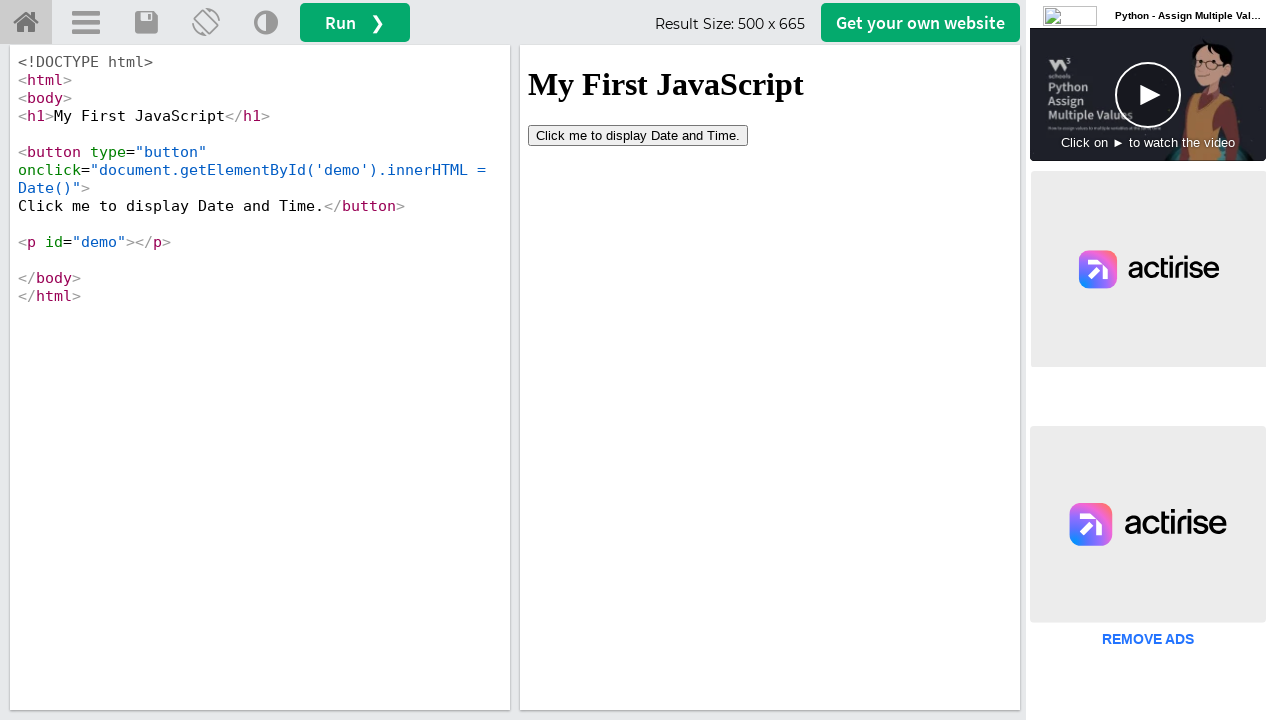

Waited for iframes to be present on the page
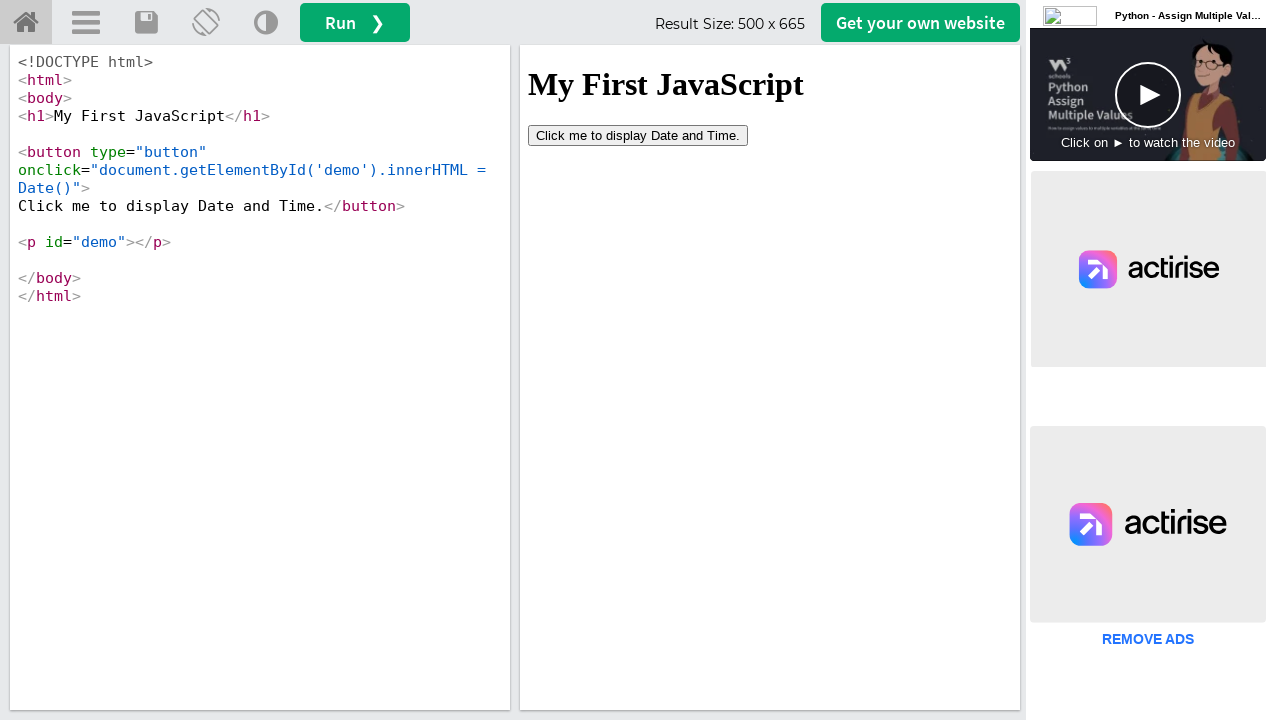

Retrieved all iframe elements
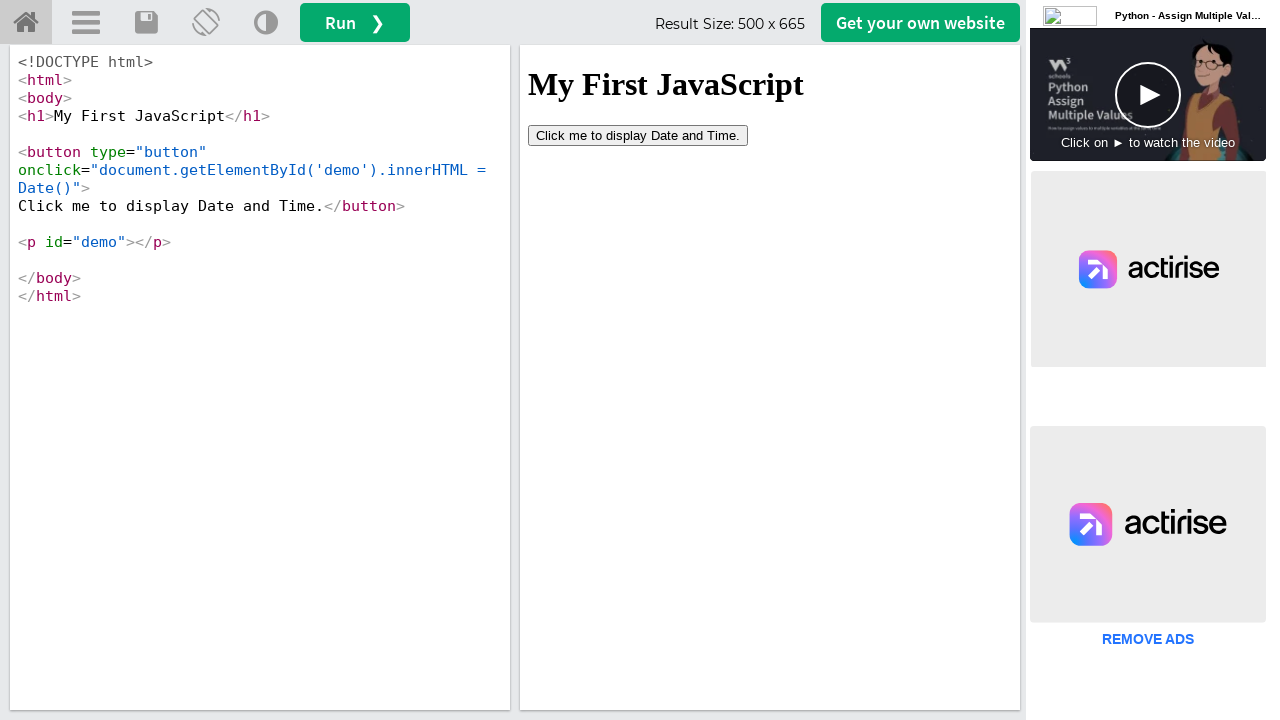

Switched to the first iframe (the result/preview iframe)
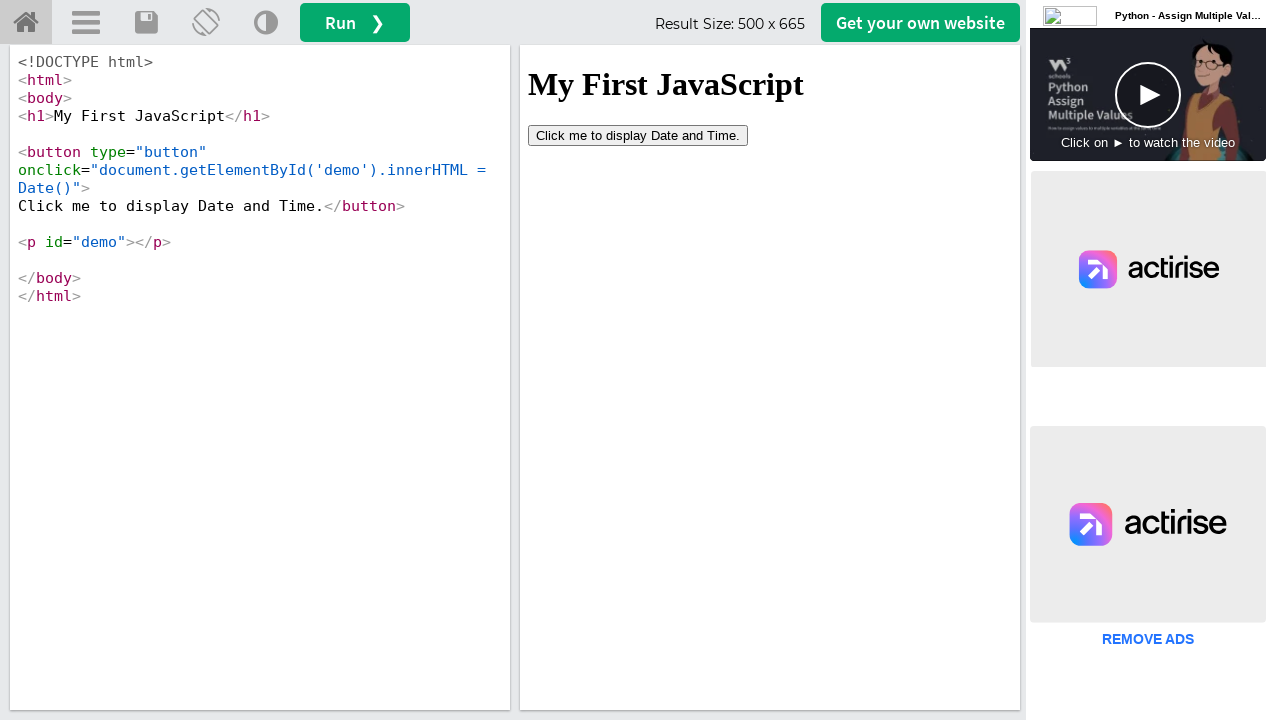

Clicked the button inside the iframe to trigger JavaScript functionality at (638, 135) on iframe >> nth=0 >> internal:control=enter-frame >> xpath=/html/body/button
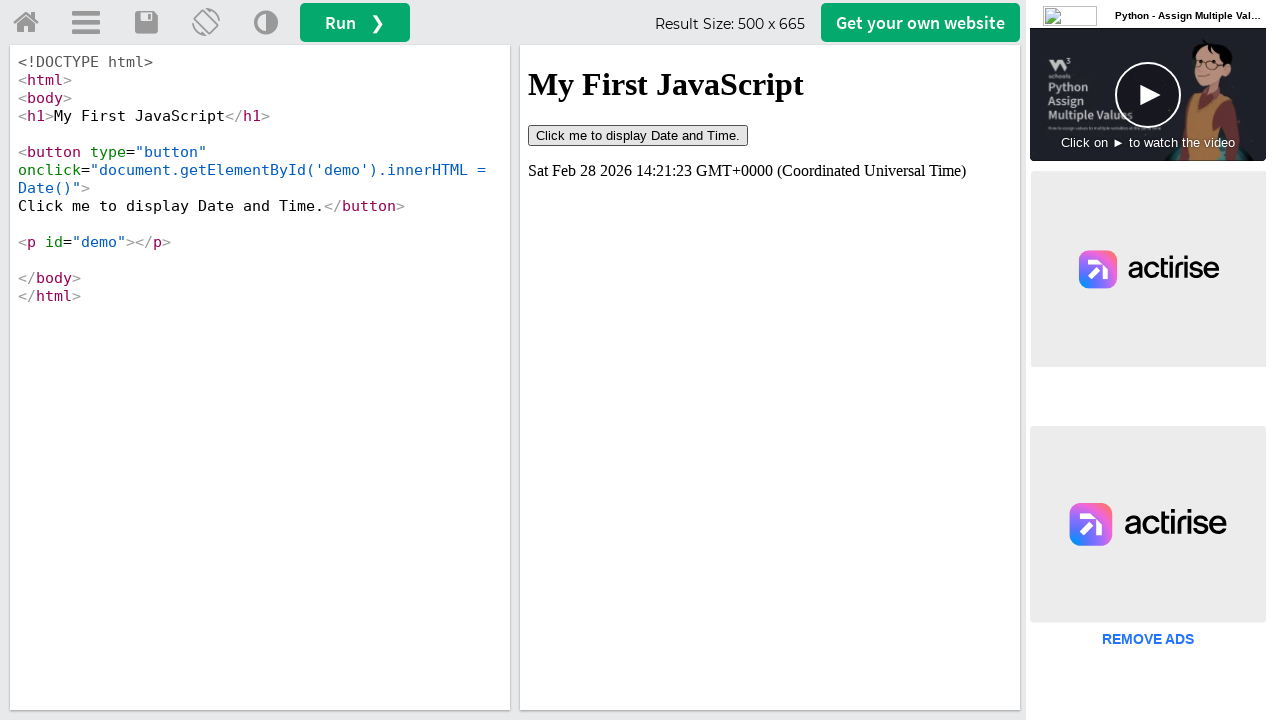

Waited 1 second to observe the result of button click
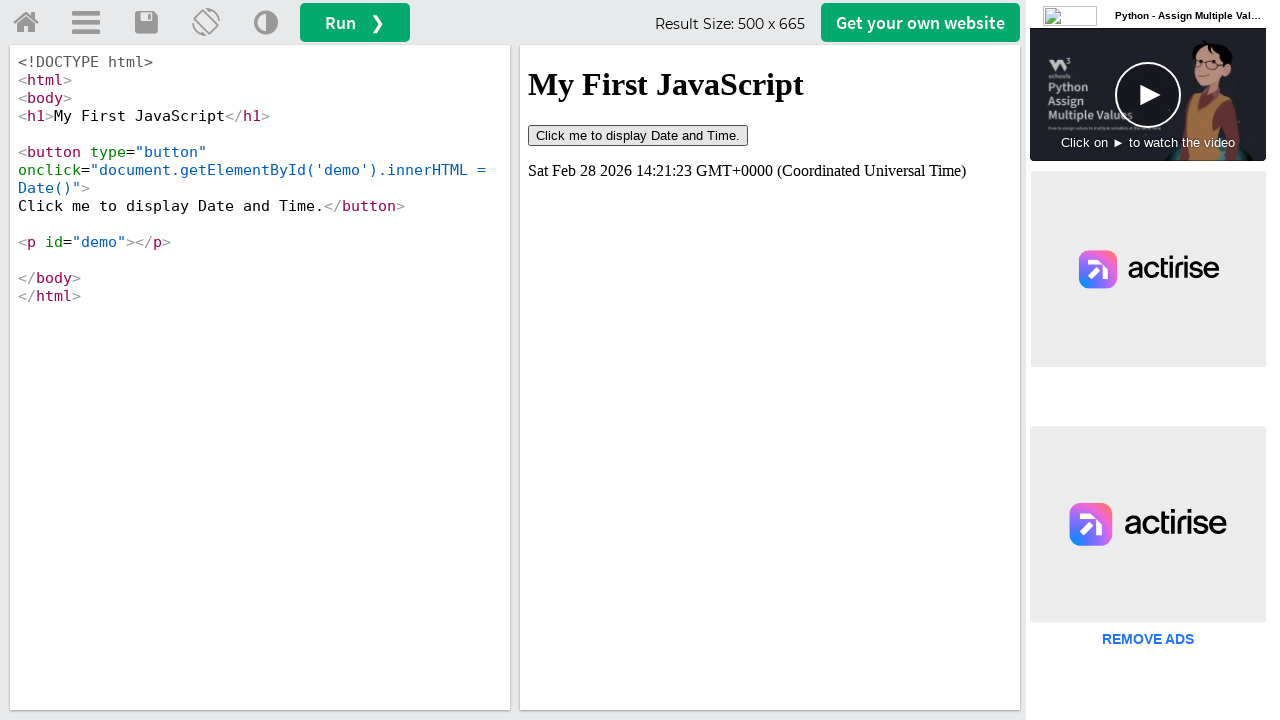

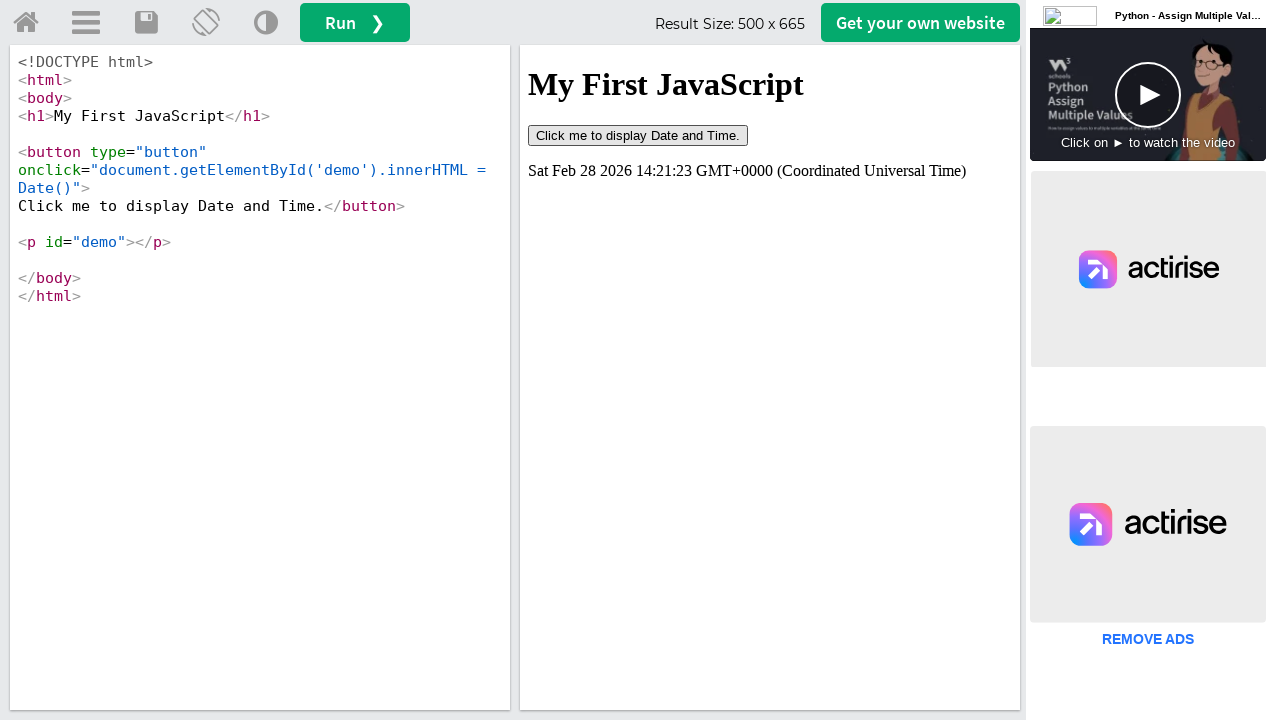